Tests JavaScript scroll functionality by scrolling to an Appium link element and then scrolling back up to a Selenium Online Trainings section on the ToolsQA website.

Starting URL: https://www.toolsqa.com/

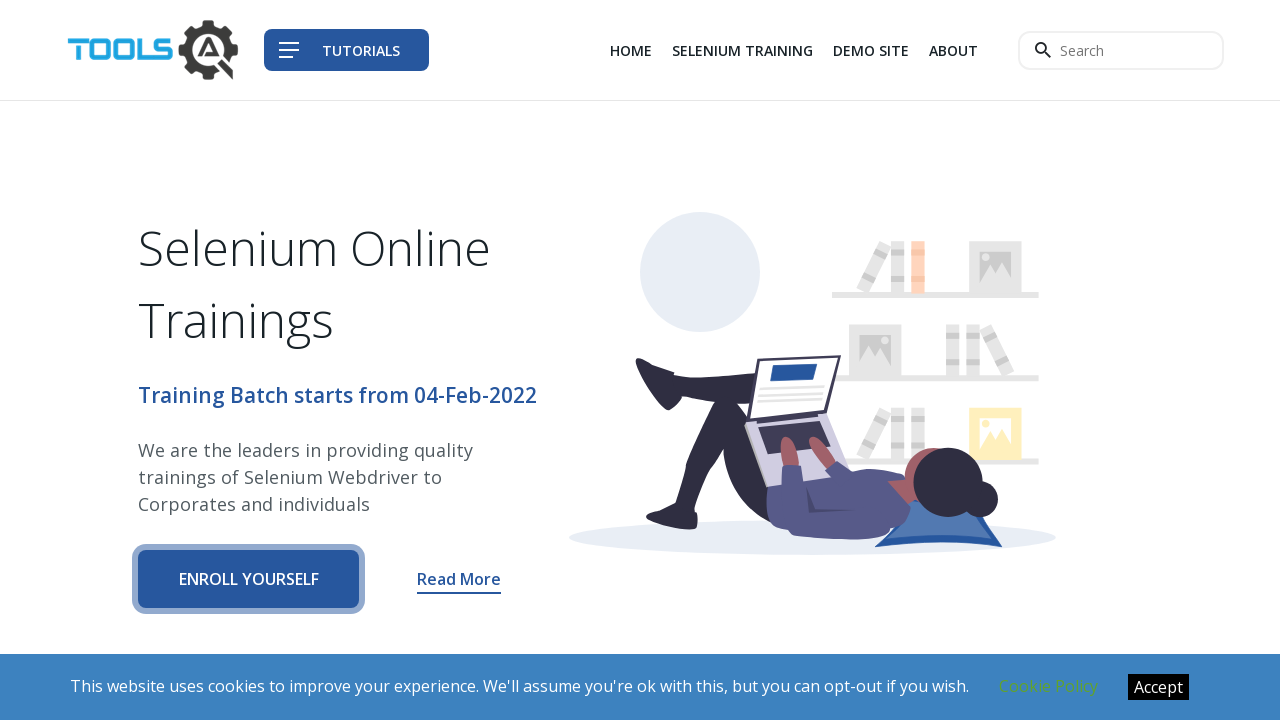

Scrolled to Appium link element
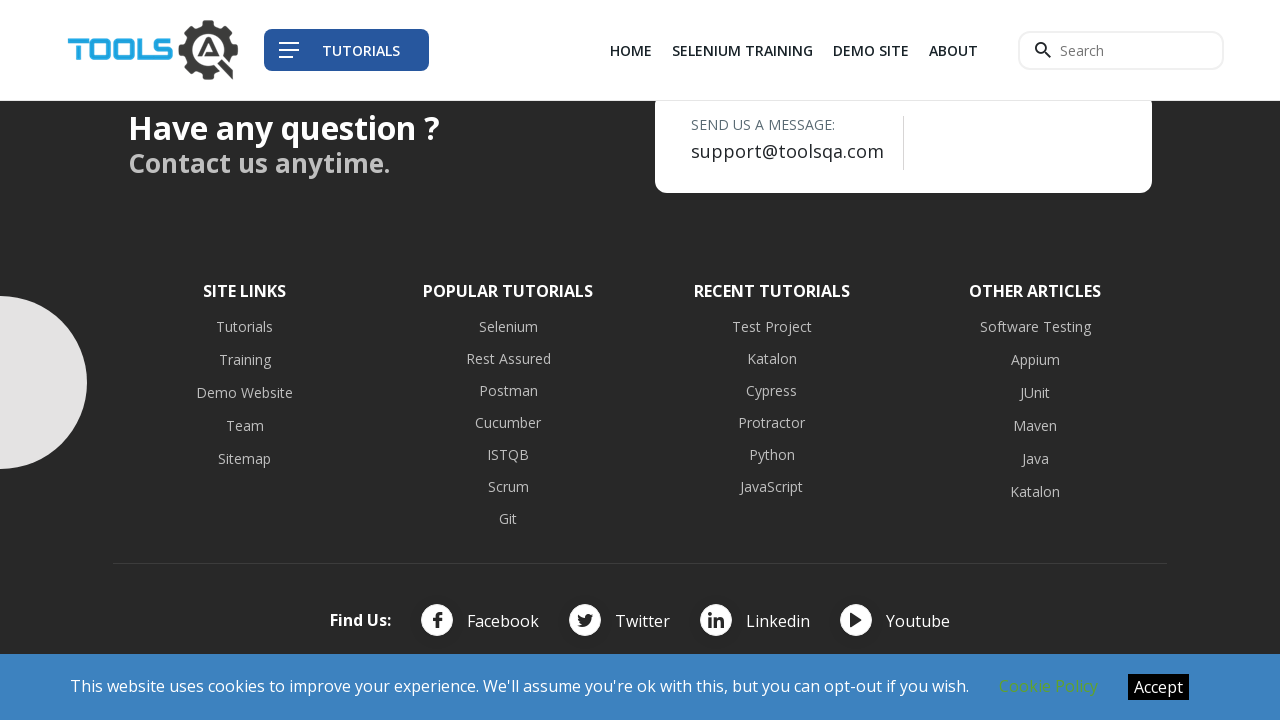

Waited 500ms for scroll animation to complete
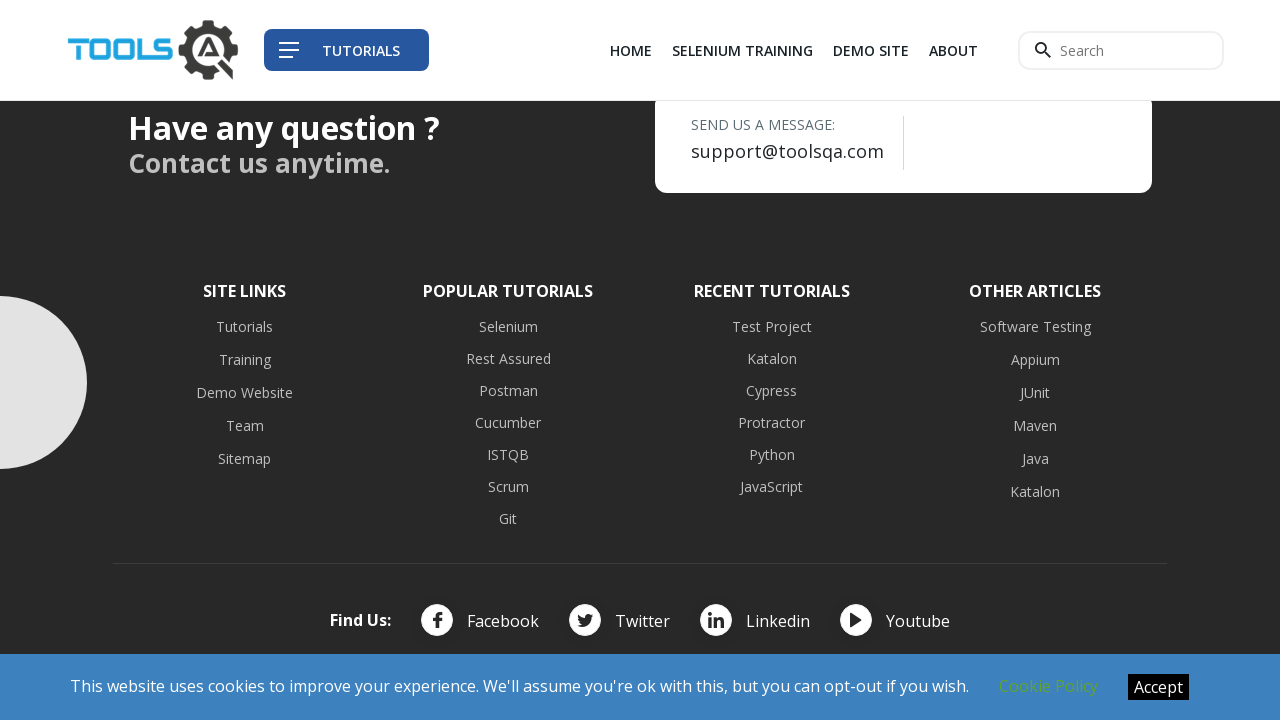

Scrolled back up to Selenium Online Trainings section
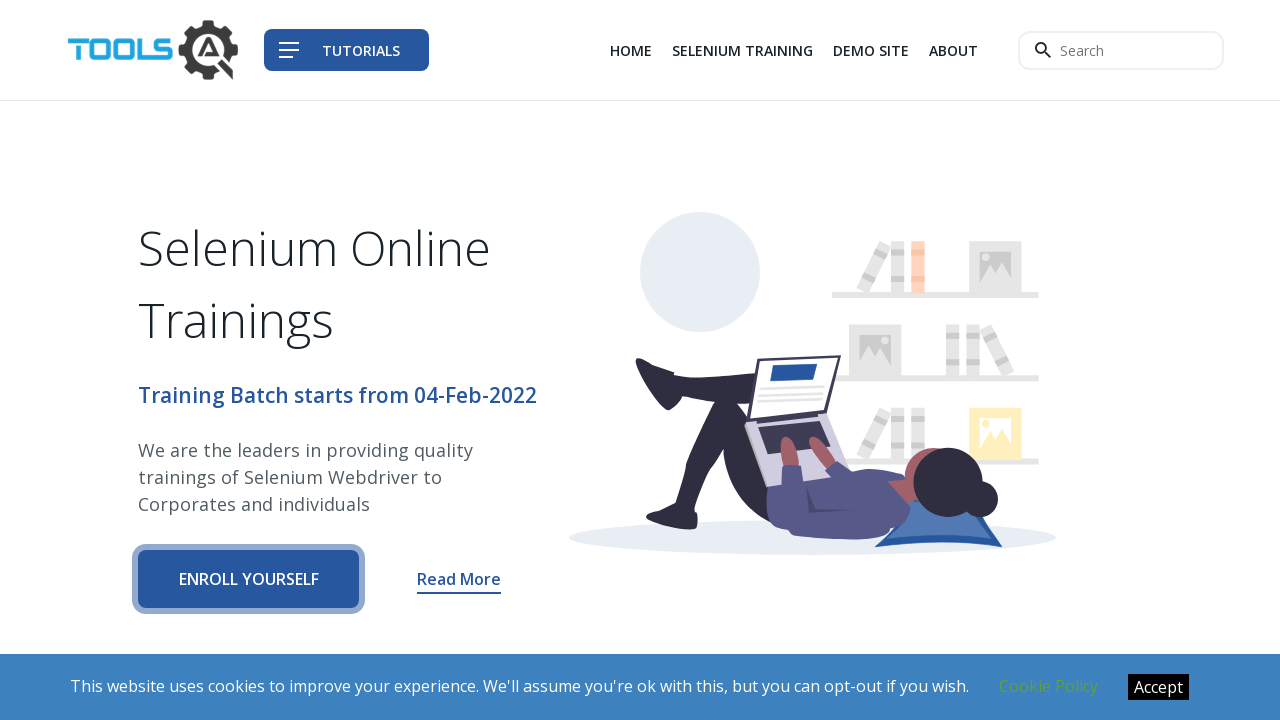

Waited 500ms for scroll animation to complete
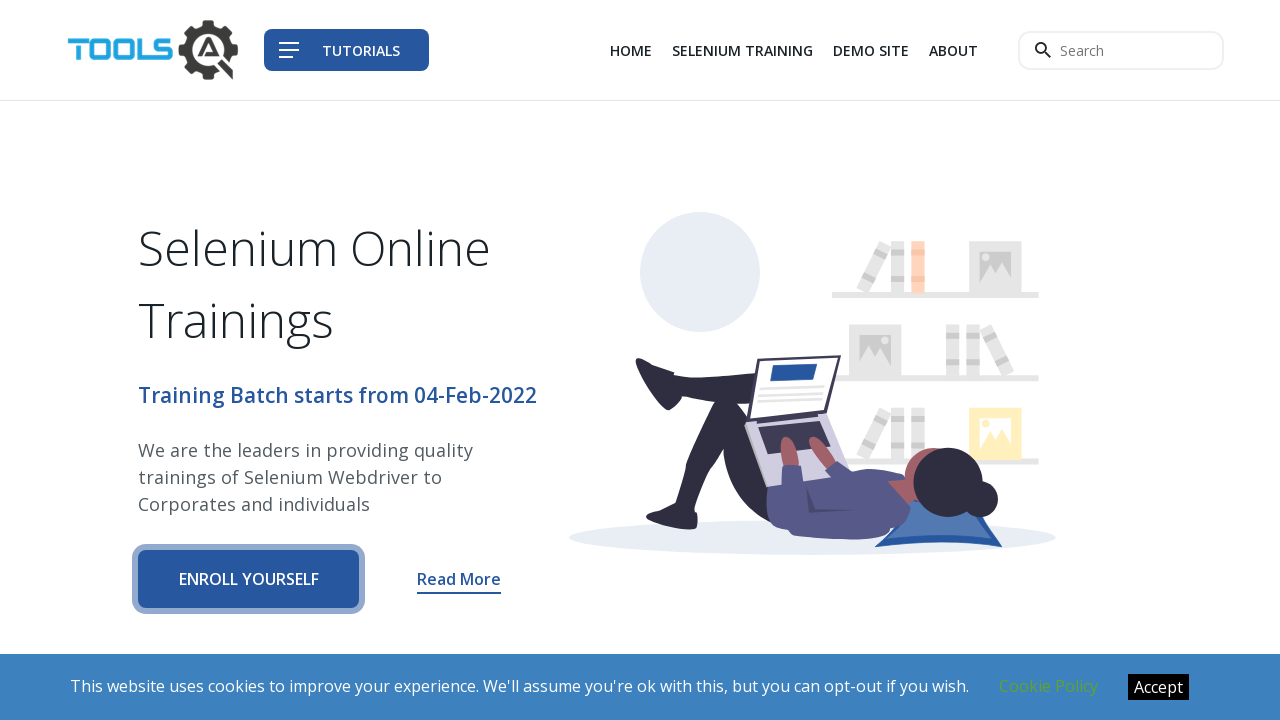

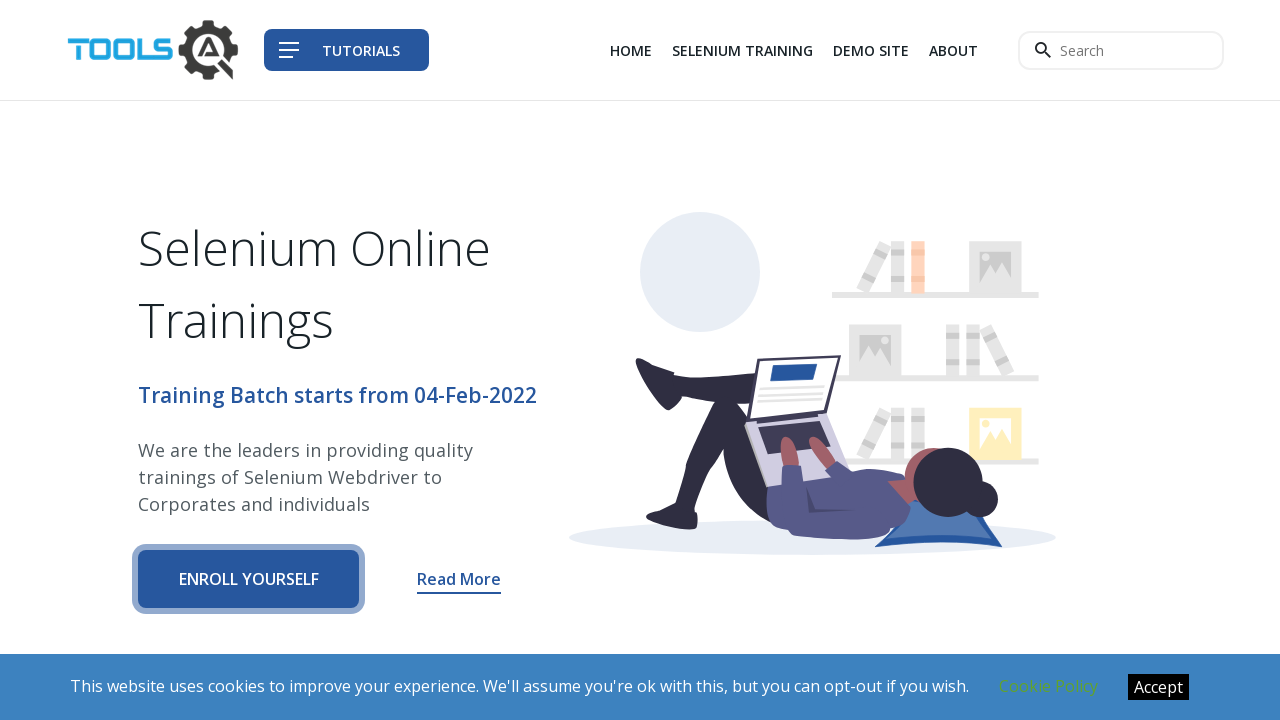